Tests JavaScript prompt alert handling by clicking a button to trigger a JS prompt and interacting with the alert dialog

Starting URL: https://the-internet.herokuapp.com/javascript_alerts

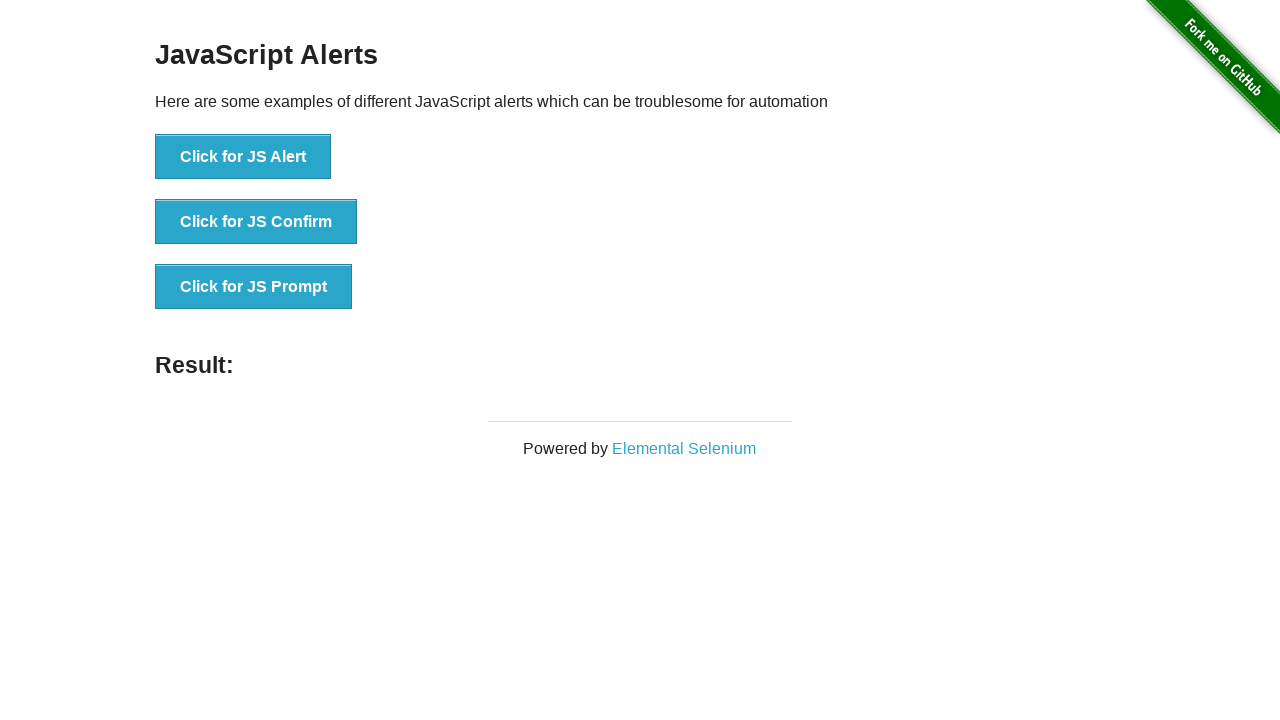

Clicked 'Click for JS Prompt' button to trigger prompt dialog at (254, 287) on xpath=//button[text()='Click for JS Prompt']
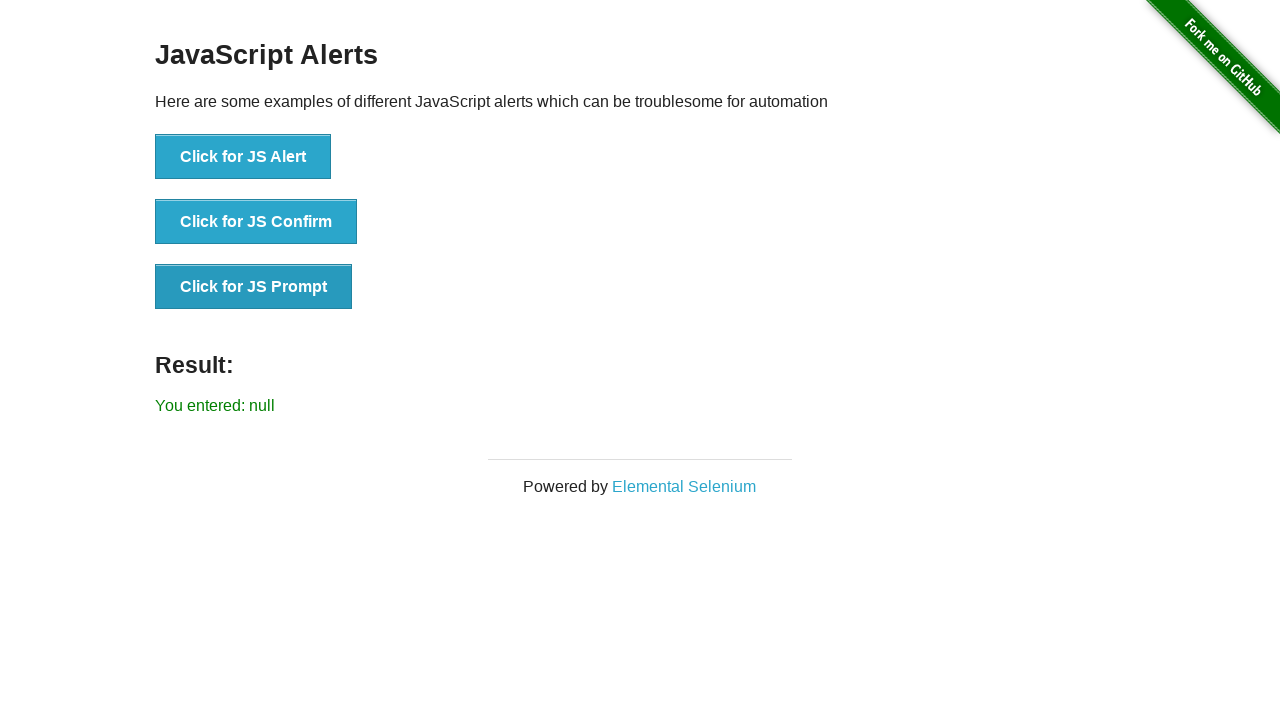

Set up dialog handler for prompt alerts
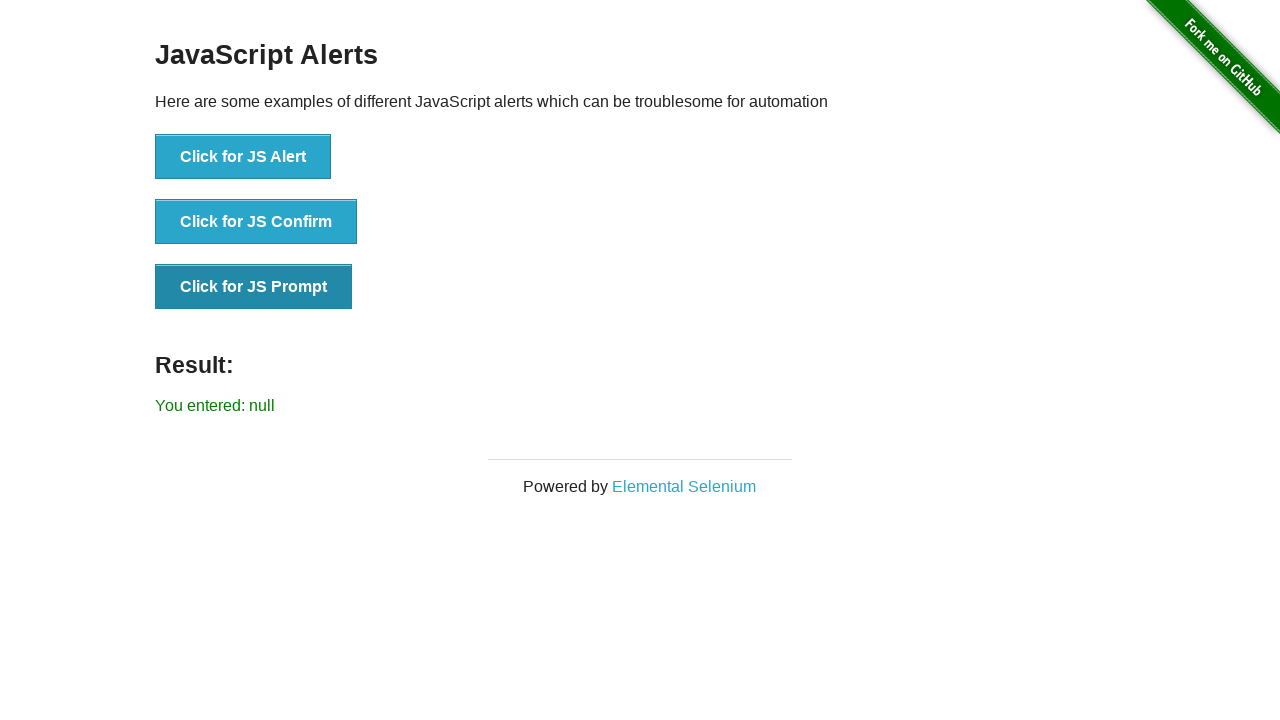

Clicked 'Click for JS Prompt' button again to trigger prompt with handler active at (254, 287) on xpath=//button[text()='Click for JS Prompt']
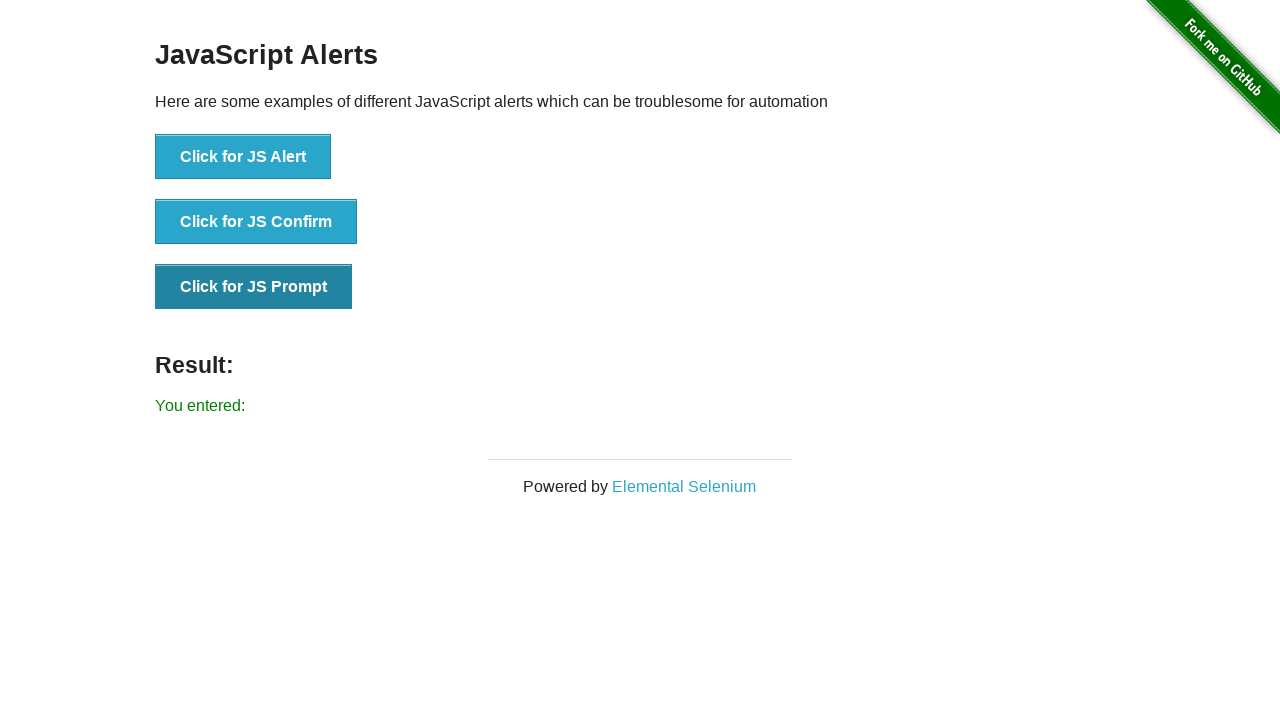

Confirmed prompt dialog was handled and result element appeared
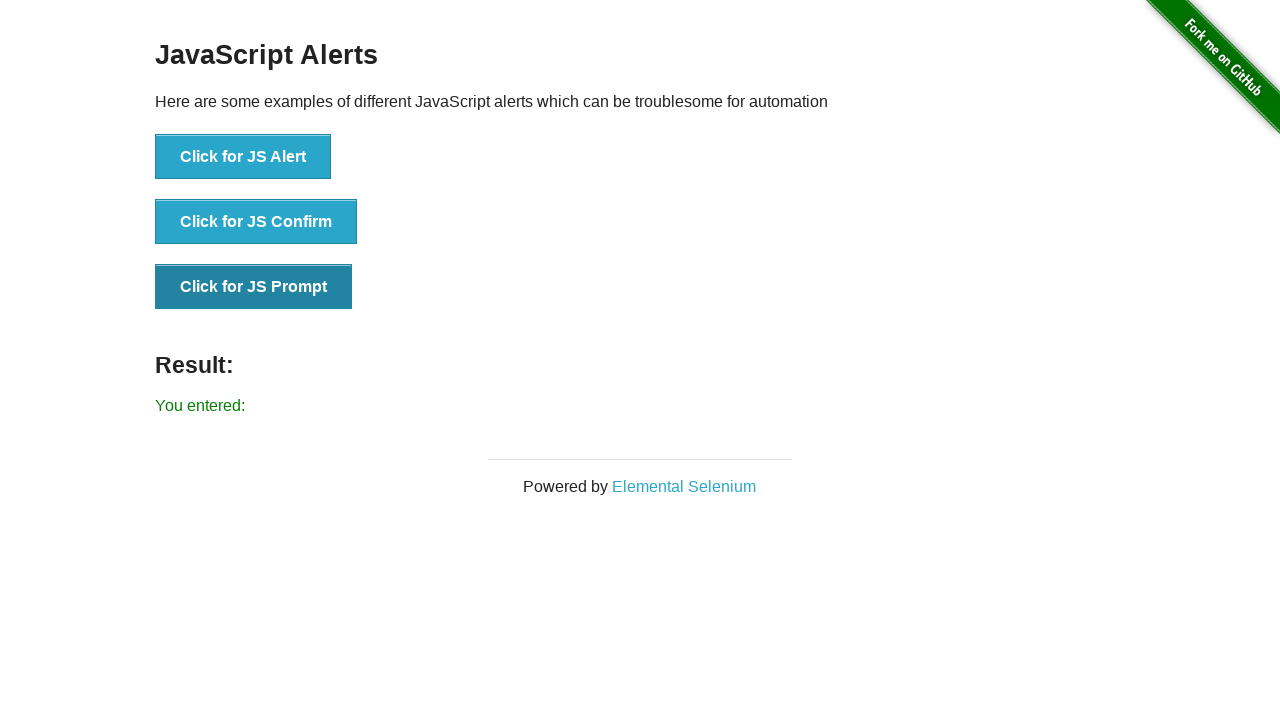

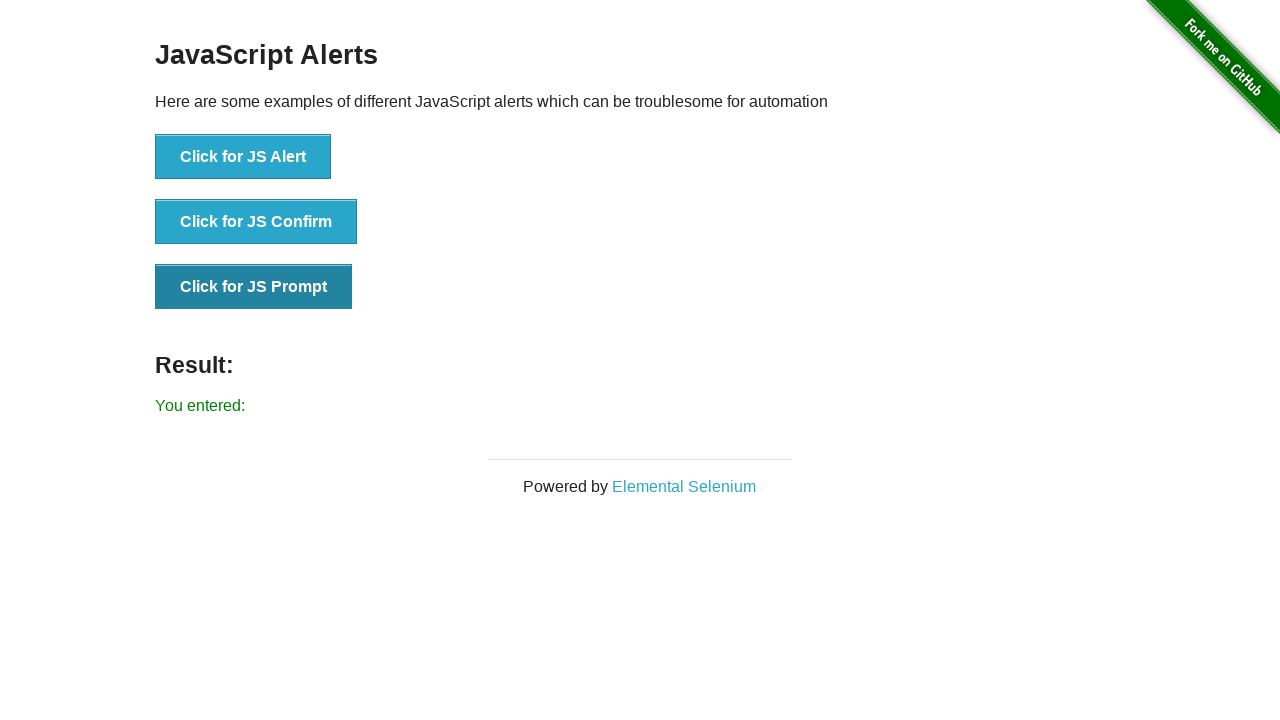